Handles multiple JavaScript alerts by triggering and accepting them

Starting URL: https://demoqa.com/alerts

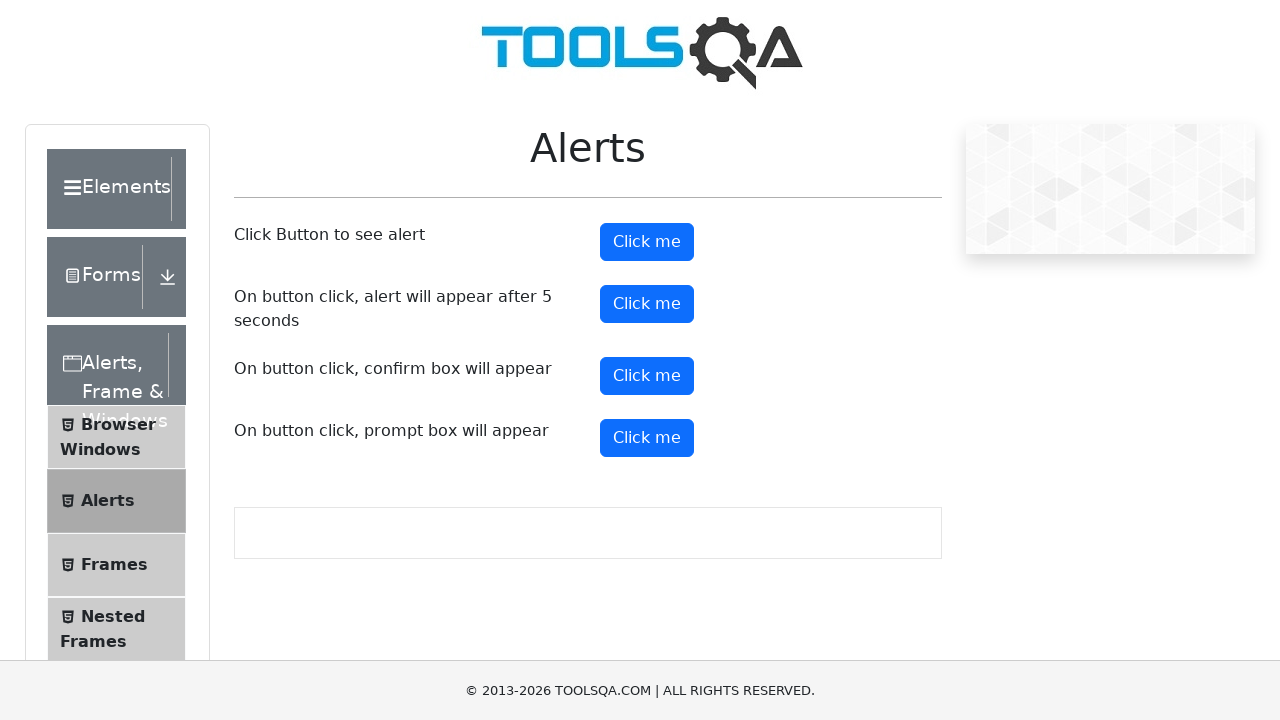

Set up dialog handler to accept all alerts
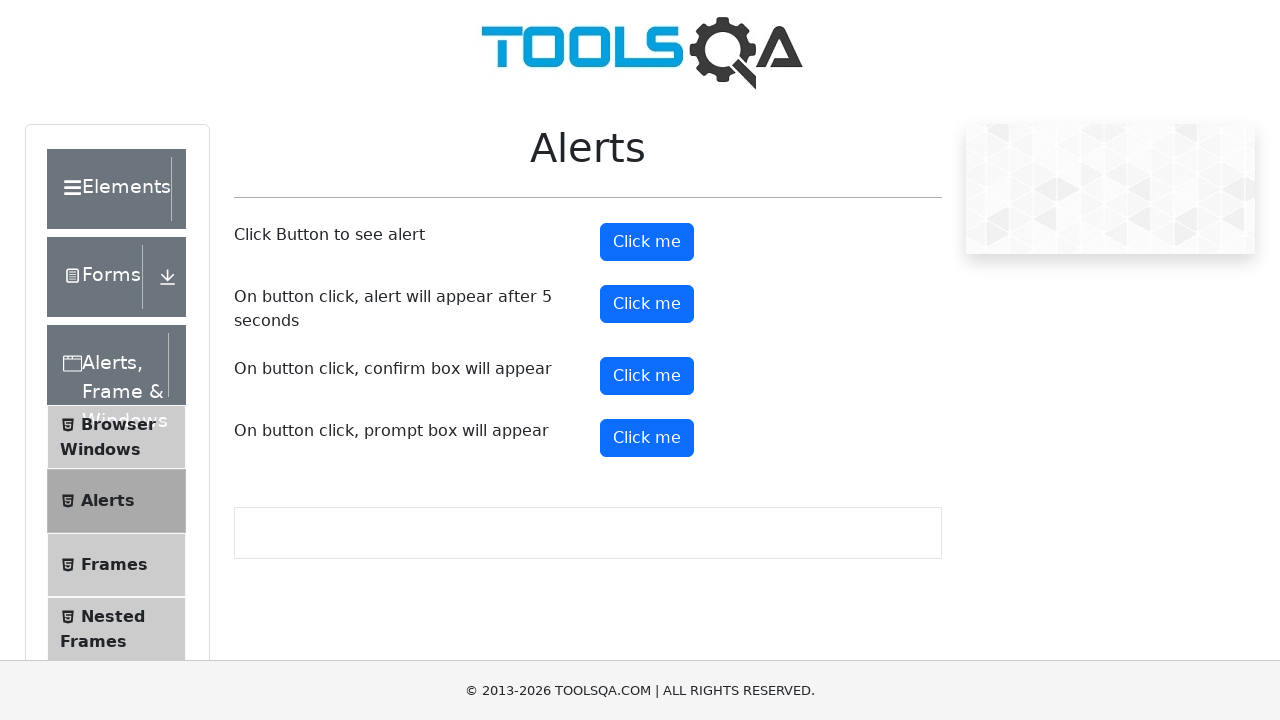

Clicked alert button to trigger first alert at (647, 242) on #alertButton
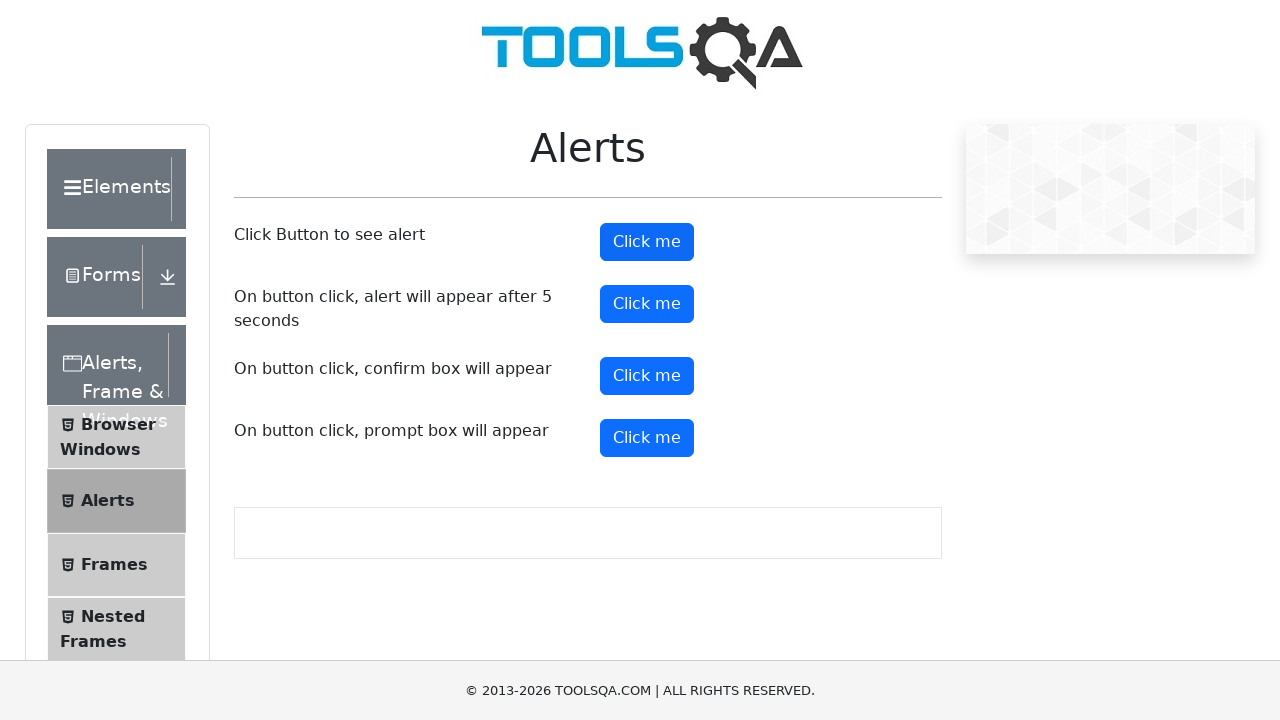

Clicked timer alert button to trigger delayed alert at (647, 304) on #timerAlertButton
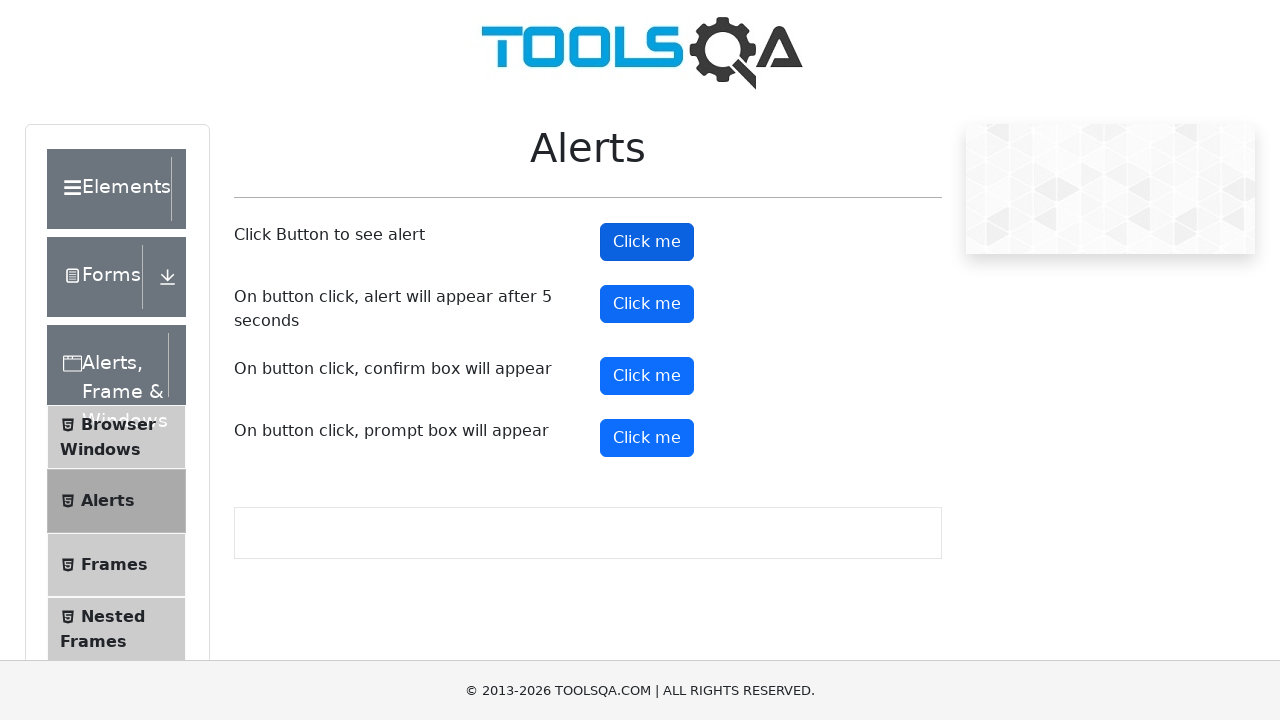

Clicked confirm button to trigger confirmation alert at (647, 376) on #confirmButton
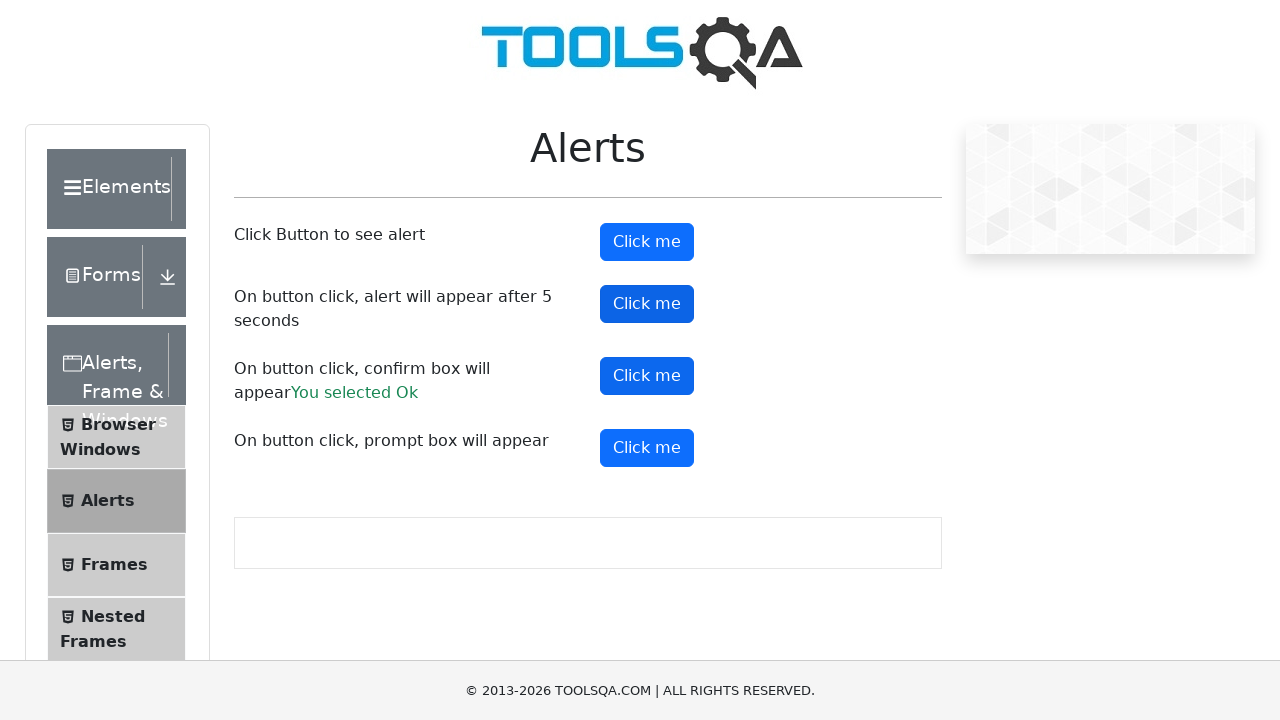

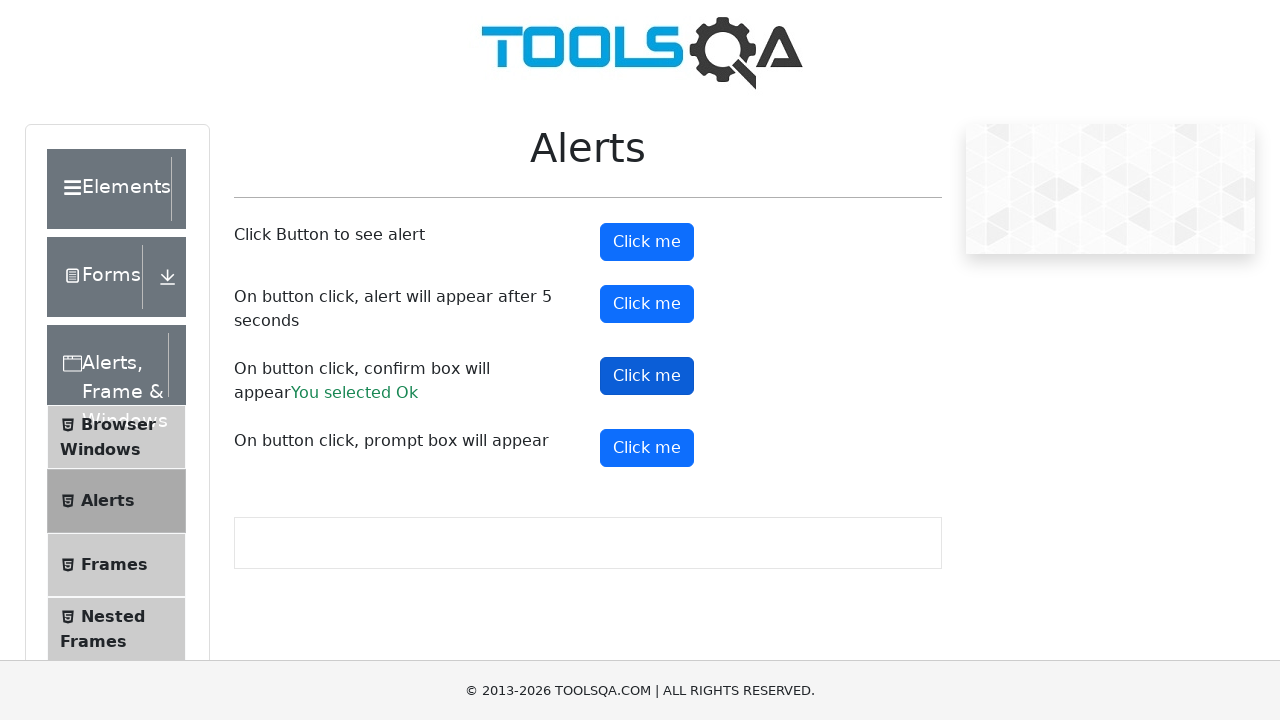